Verifies that social media icons in the footer (Facebook, Instagram, Twitter/X, TikTok, YouTube, LinkedIn) have the correct href attributes pointing to the expected social media destinations.

Starting URL: https://stage.onlinedegrees.nku.edu/

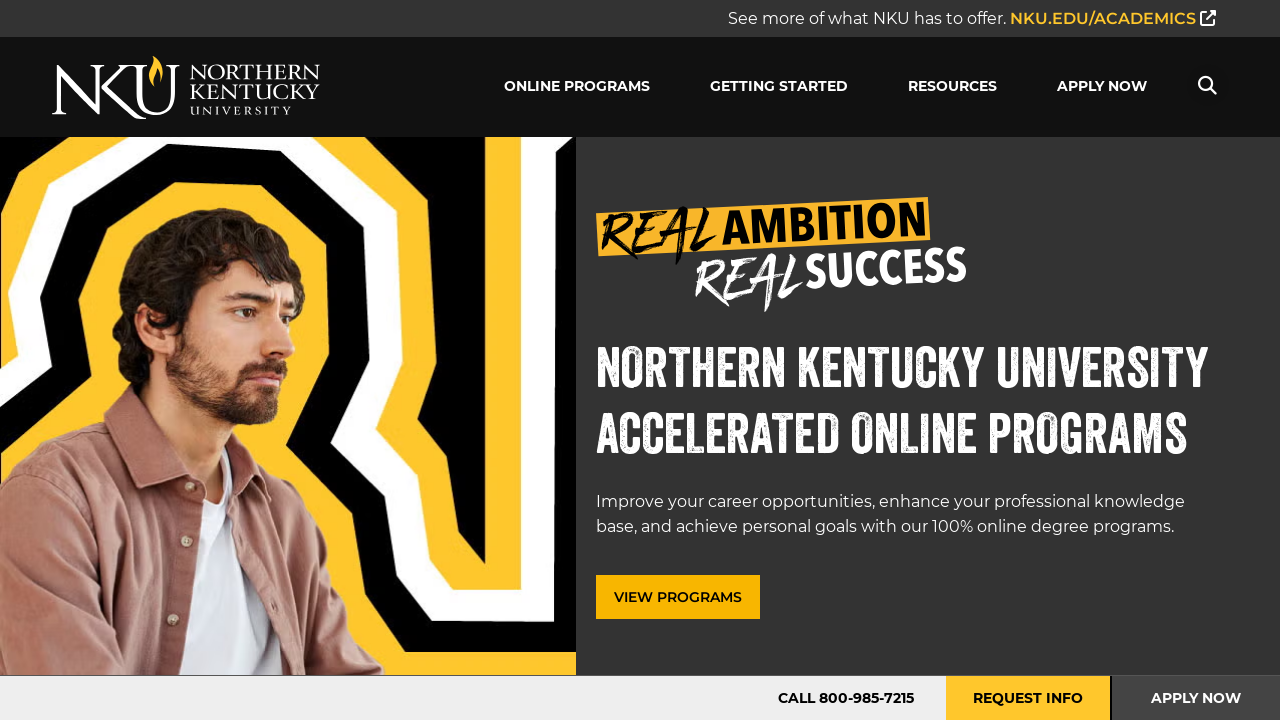

Scrolled to bottom of page to reveal footer
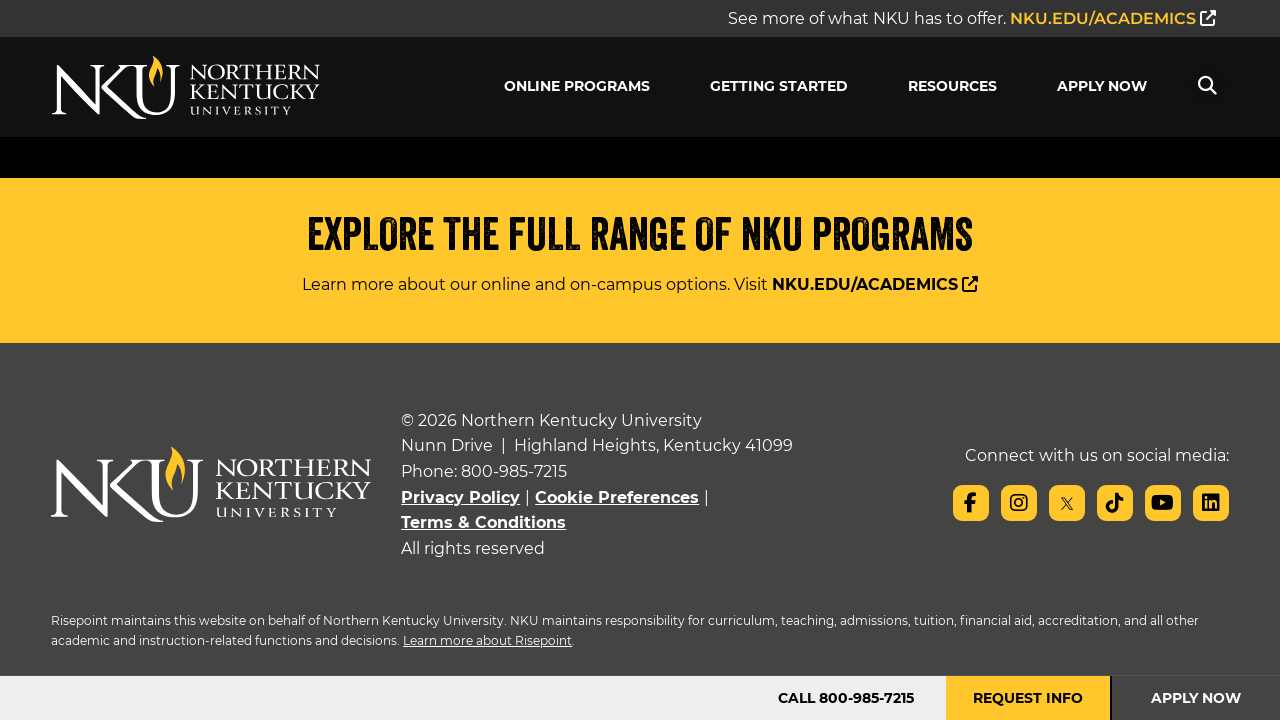

Queried for Facebook social media icon element
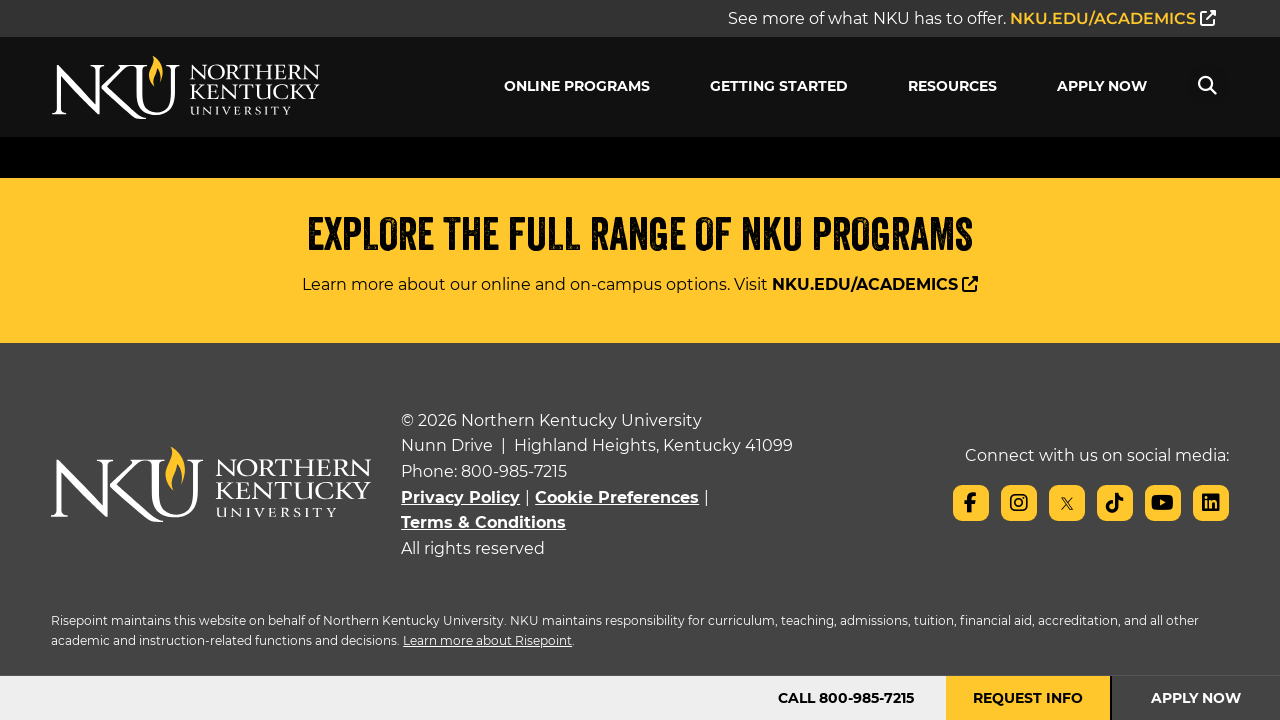

Waited for Facebook link to become visible
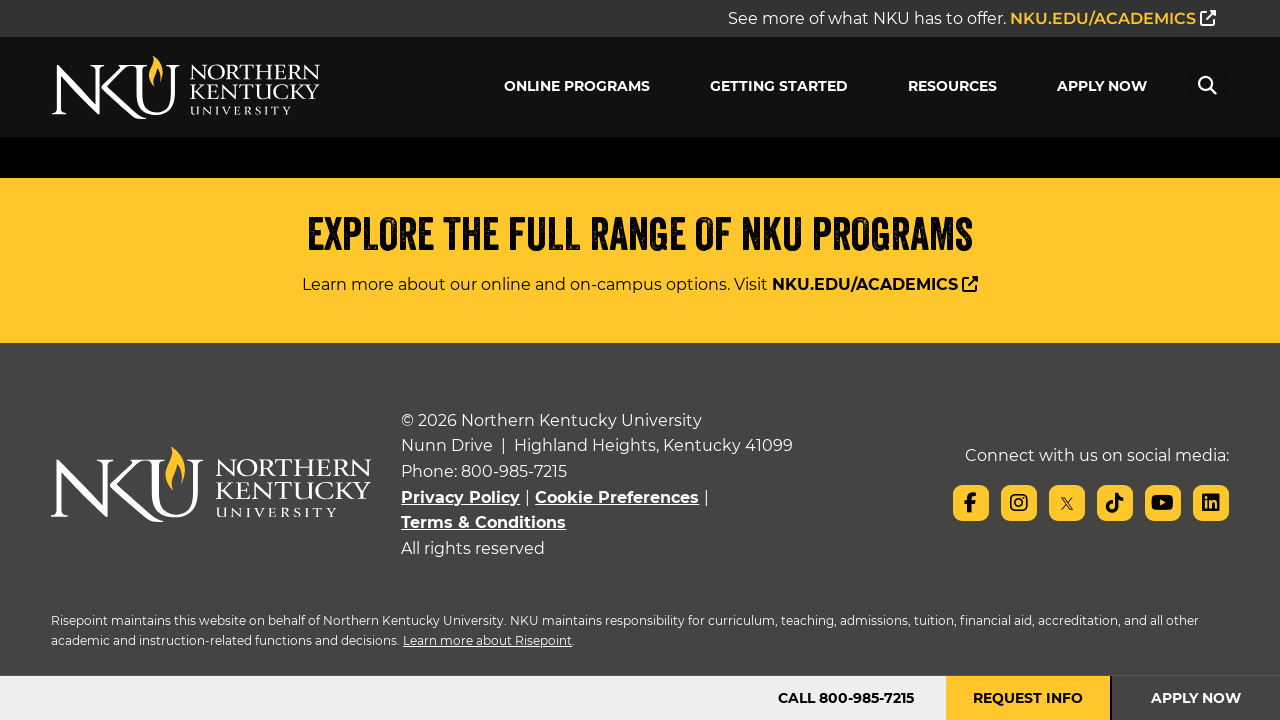

Retrieved href attribute for Facebook: https://www.facebook.com/nkuedu/?fref=ts
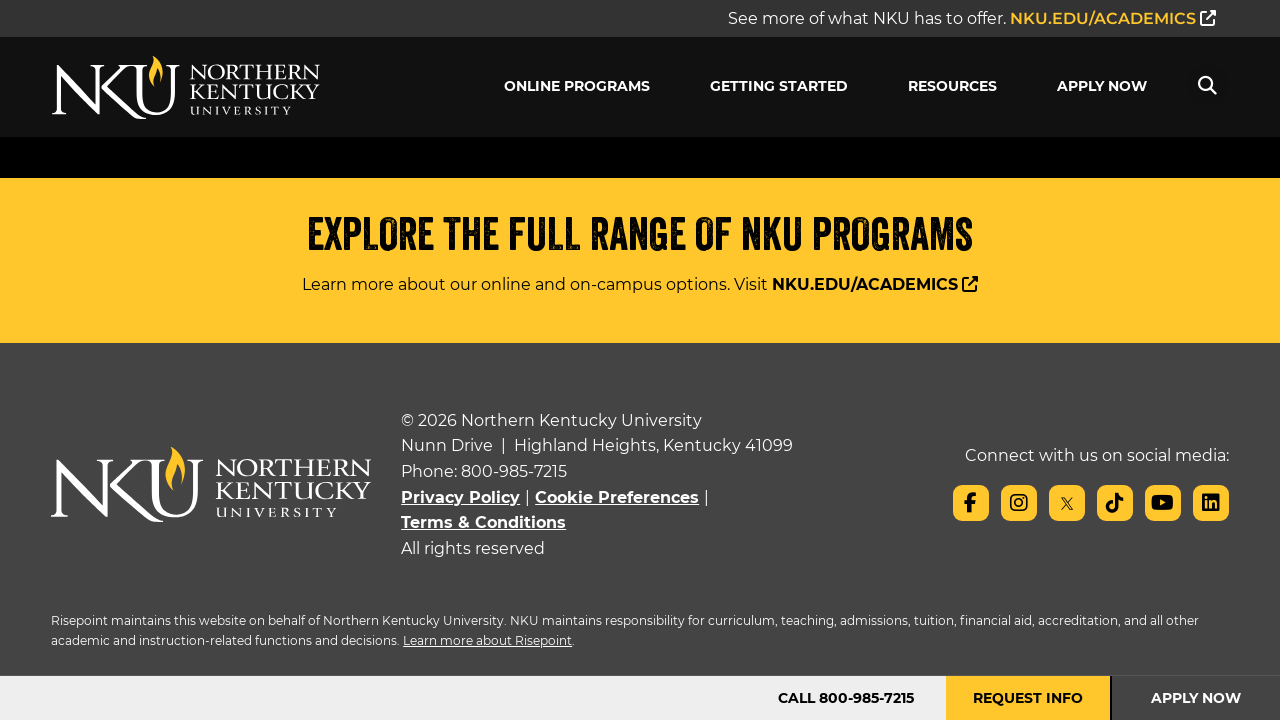

Verified Facebook href matches expected URL: https://www.facebook.com/nkuedu/?fref=ts
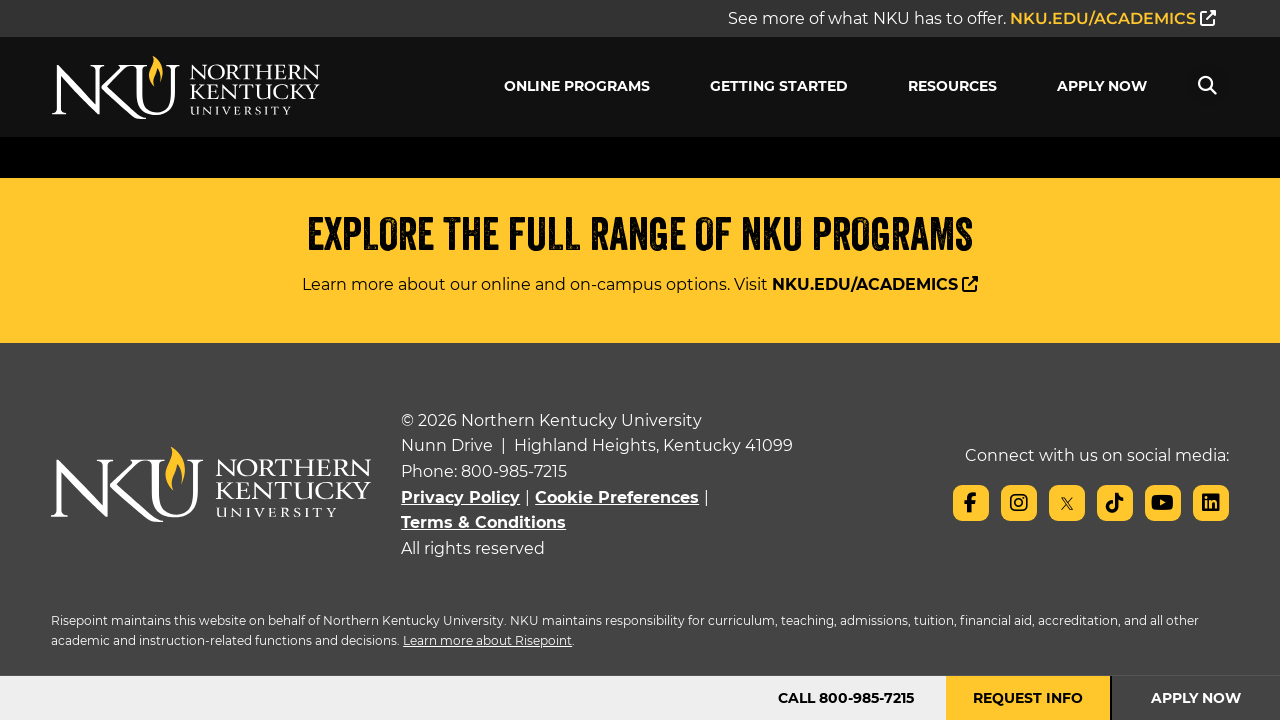

Queried for Instagram social media icon element
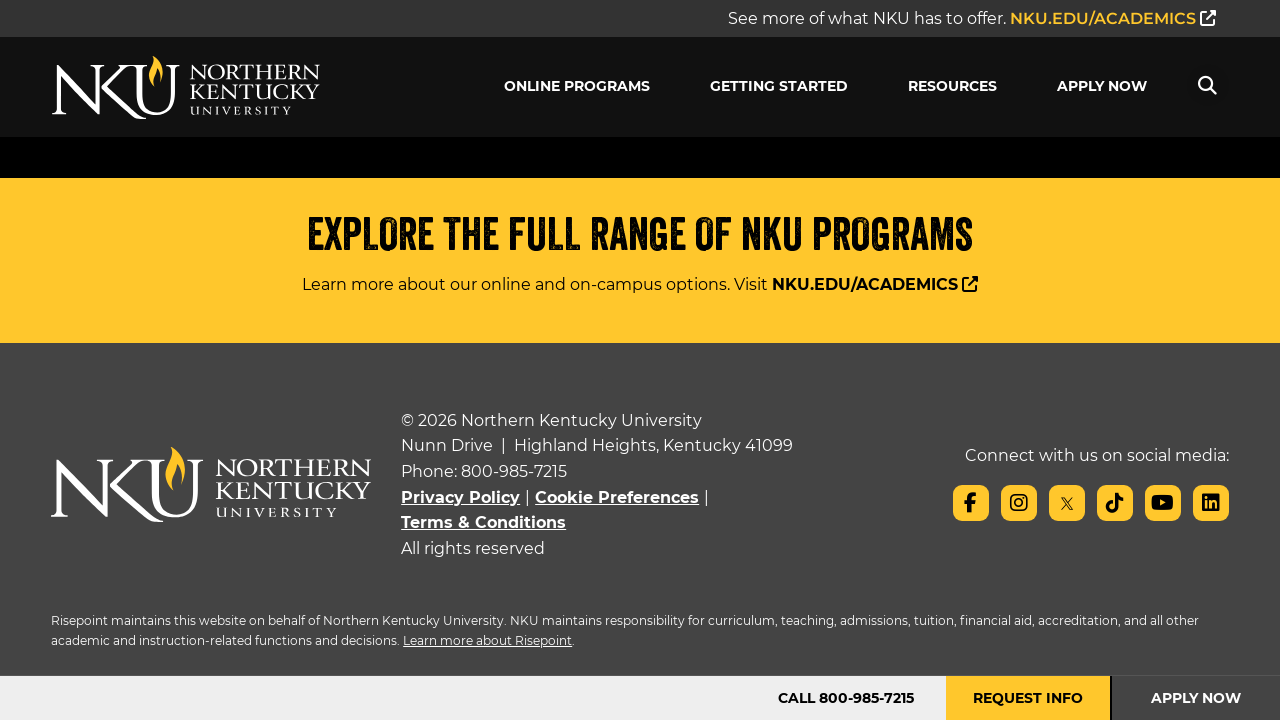

Waited for Instagram link to become visible
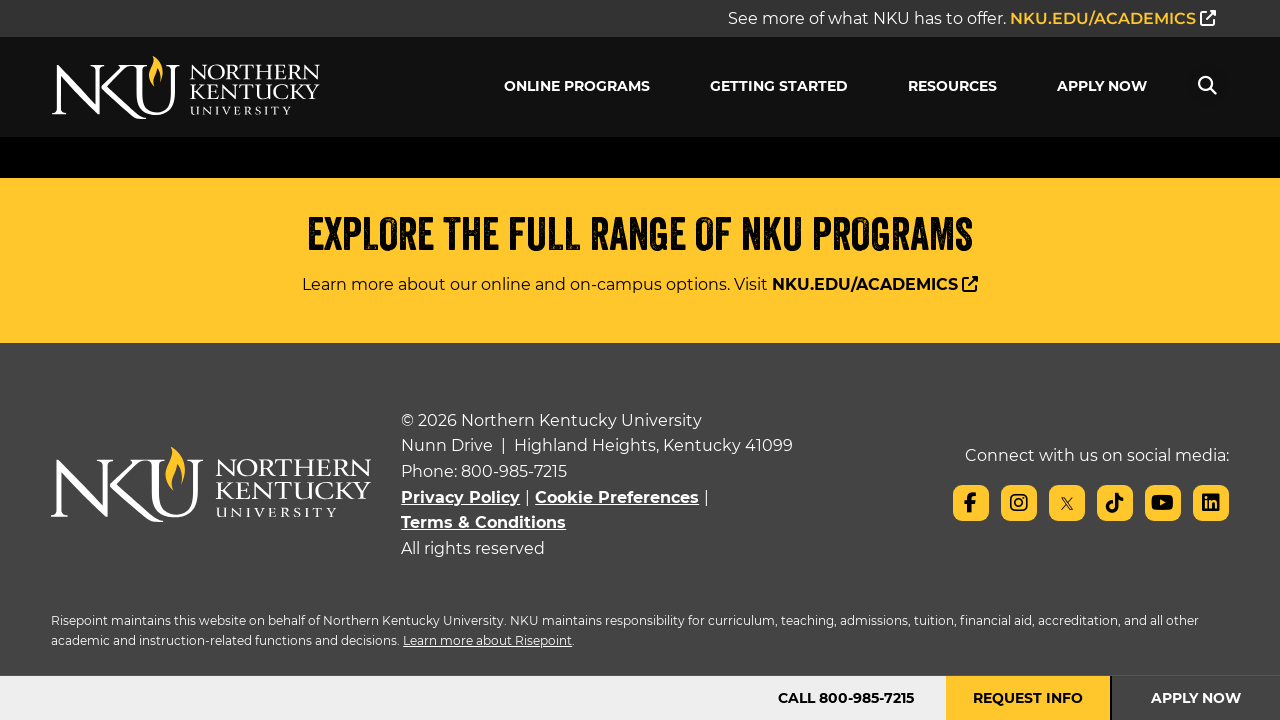

Retrieved href attribute for Instagram: https://www.instagram.com/nkuedu
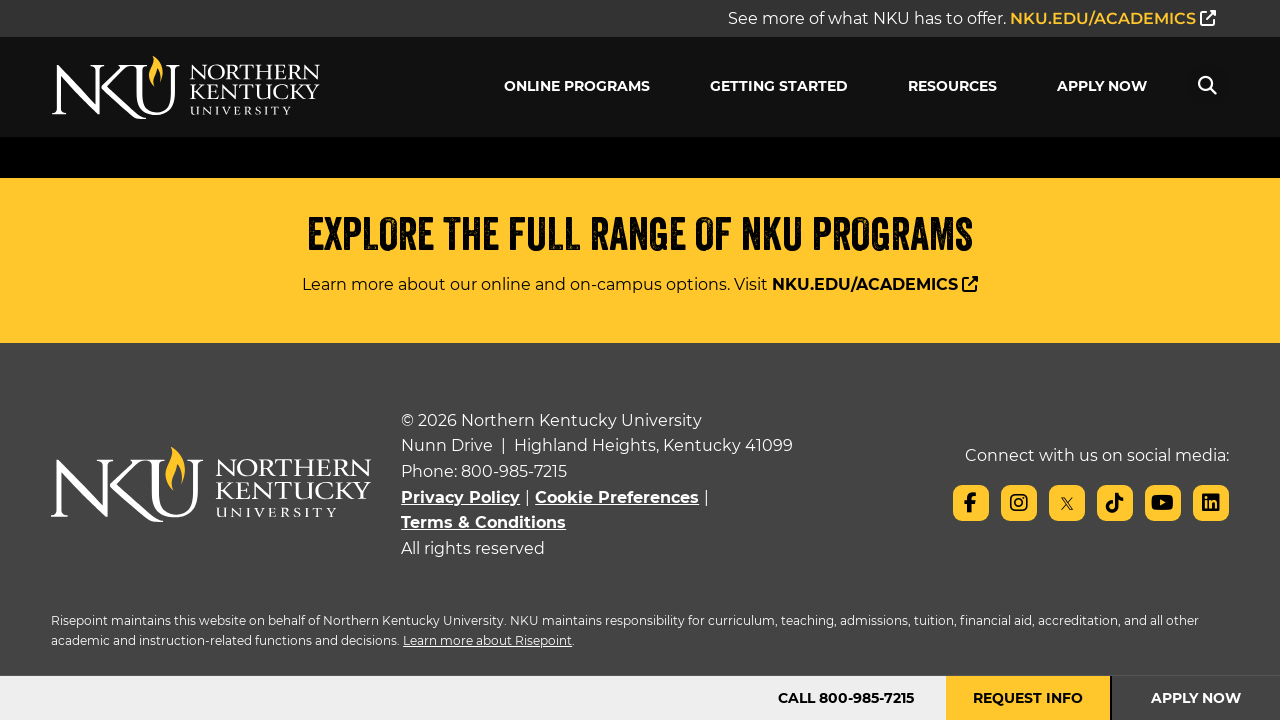

Verified Instagram href matches expected URL: https://www.instagram.com/nkuedu
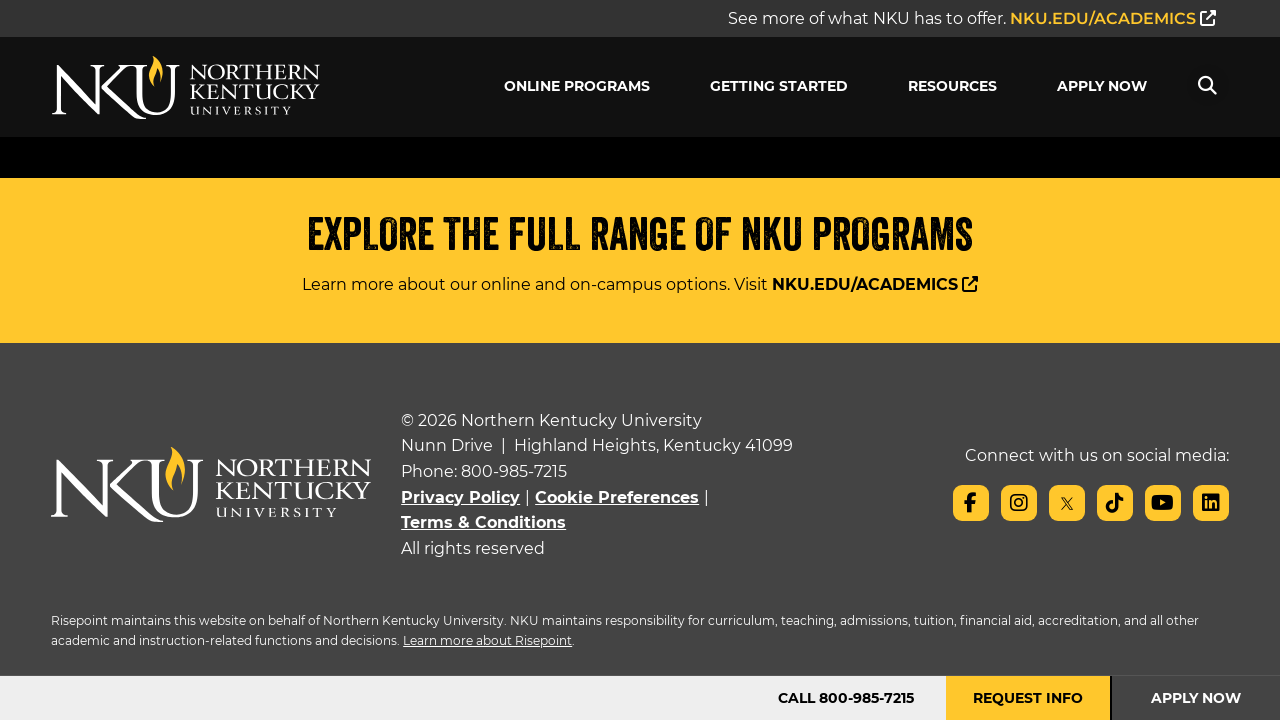

Queried for Twitter/X social media icon element
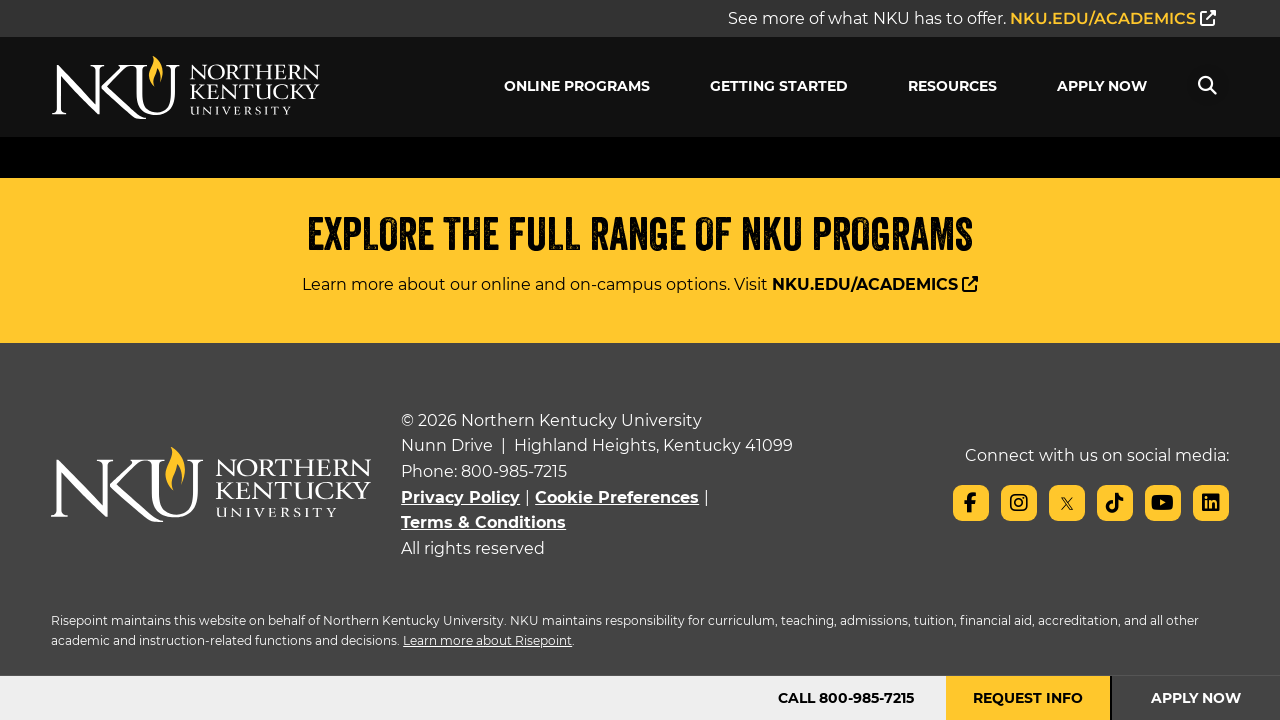

Waited for Twitter/X link to become visible
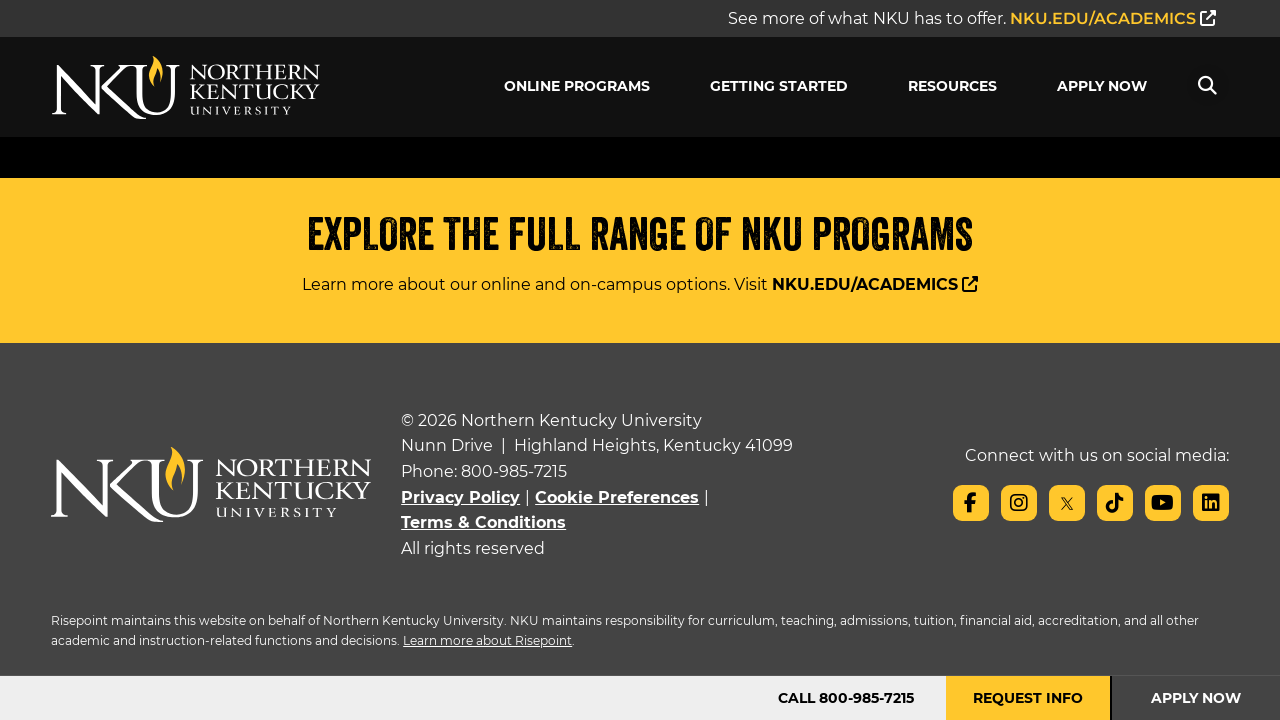

Retrieved href attribute for Twitter/X: https://twitter.com/nkuedu
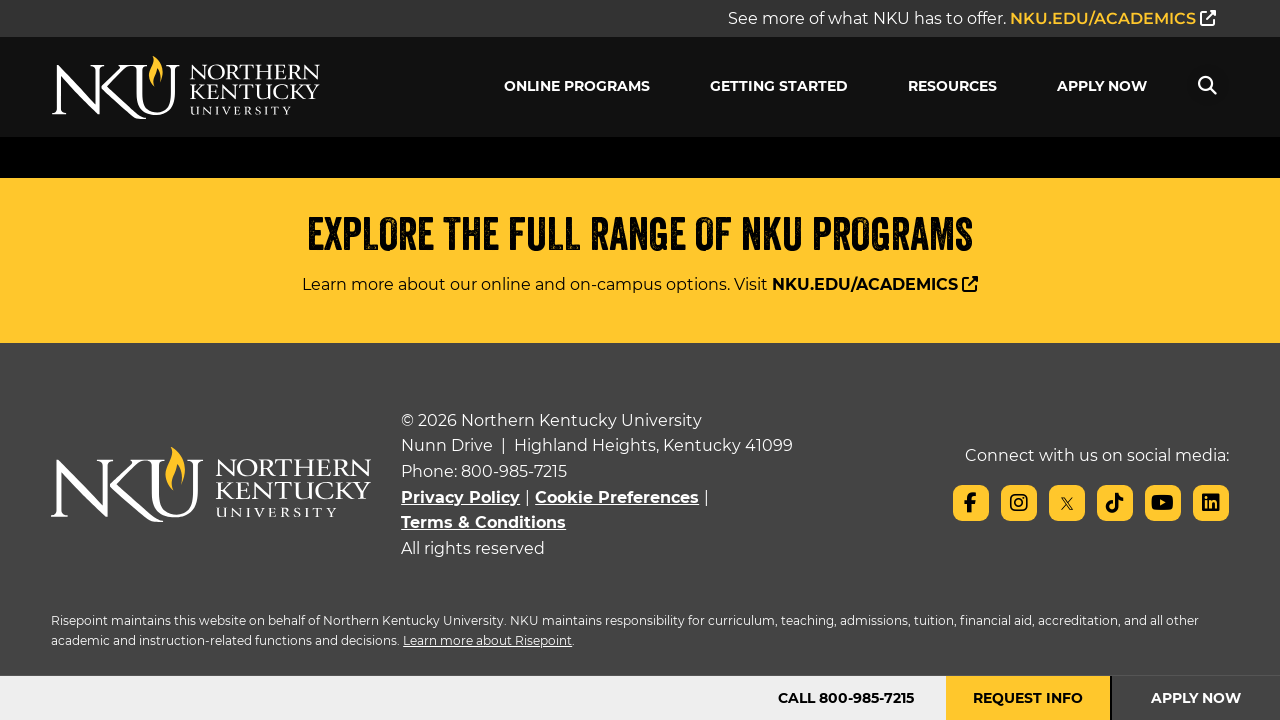

Verified Twitter/X href matches one of expected URLs
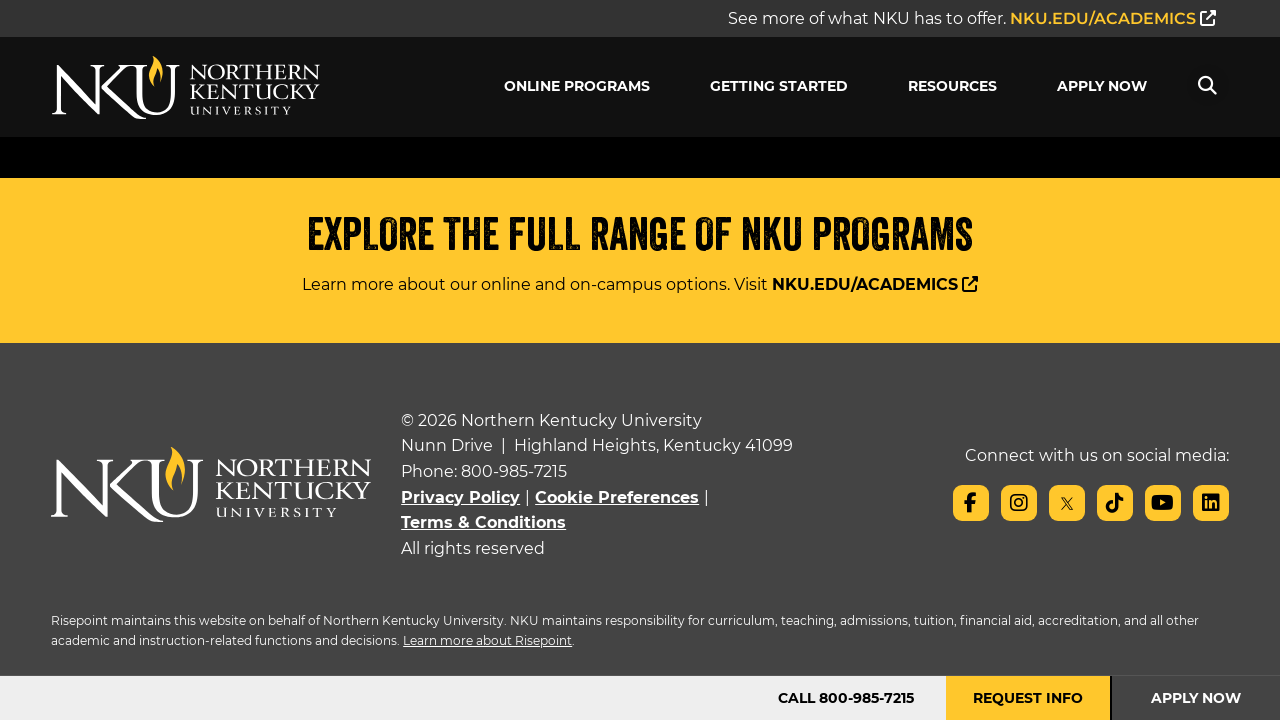

Queried for TikTok social media icon element
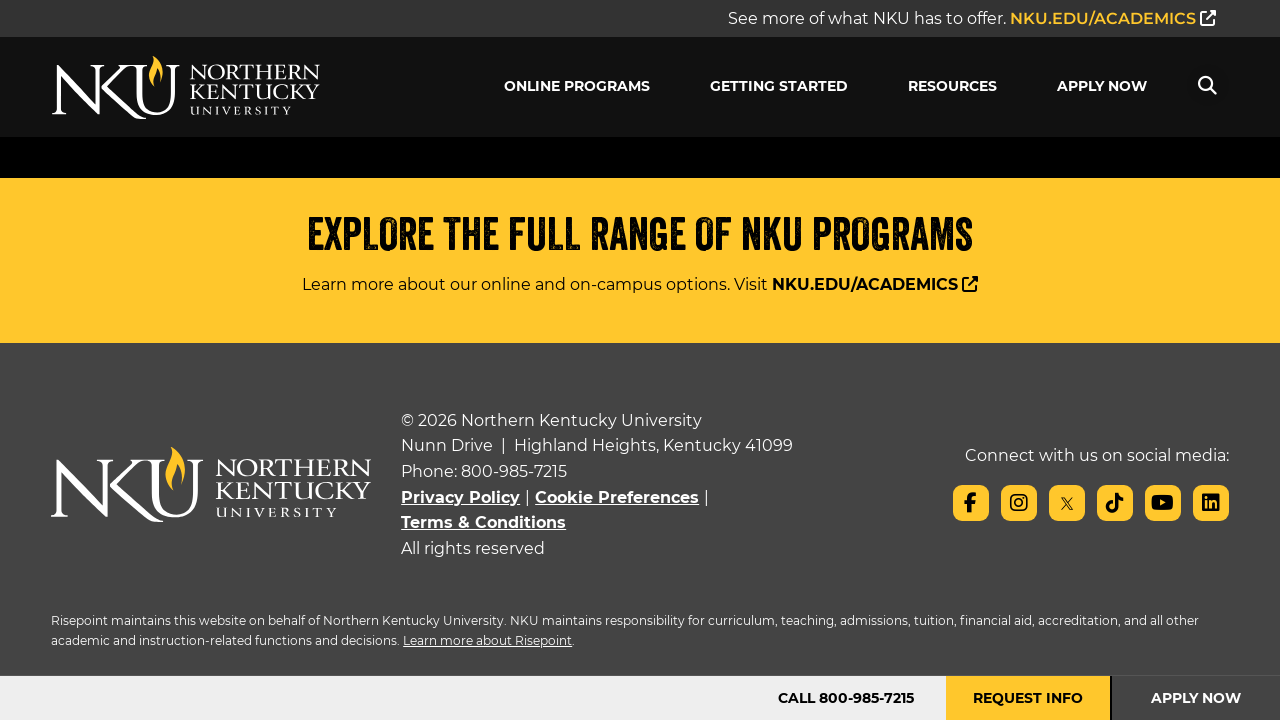

Waited for TikTok link to become visible
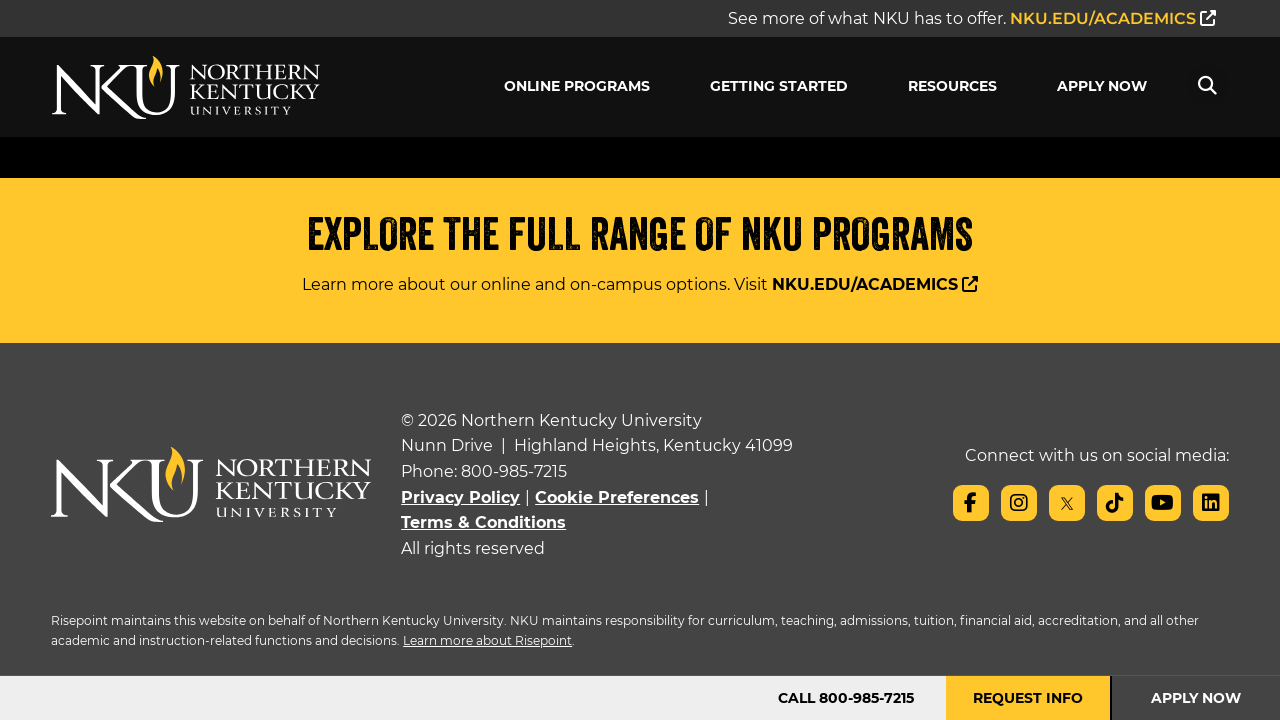

Retrieved href attribute for TikTok: https://www.tiktok.com/@nkuedu1?lang=en
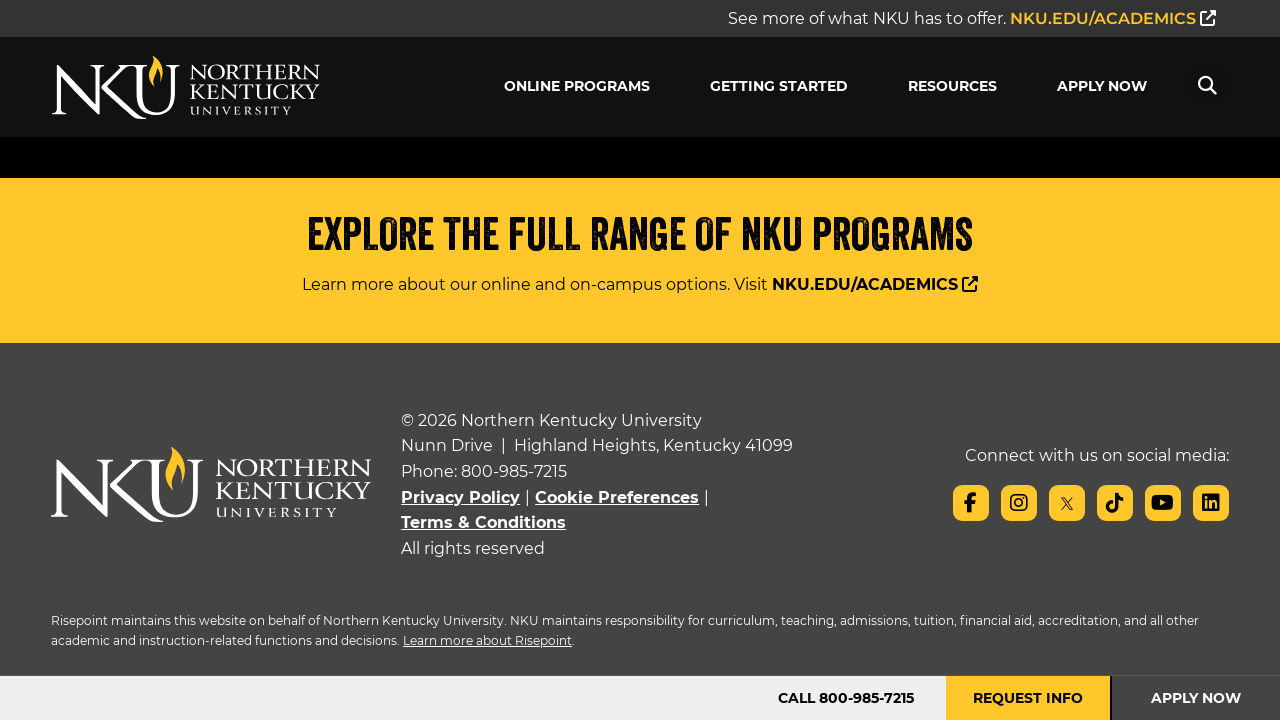

Verified TikTok href matches expected URL: https://www.tiktok.com/@nkuedu1?lang=en
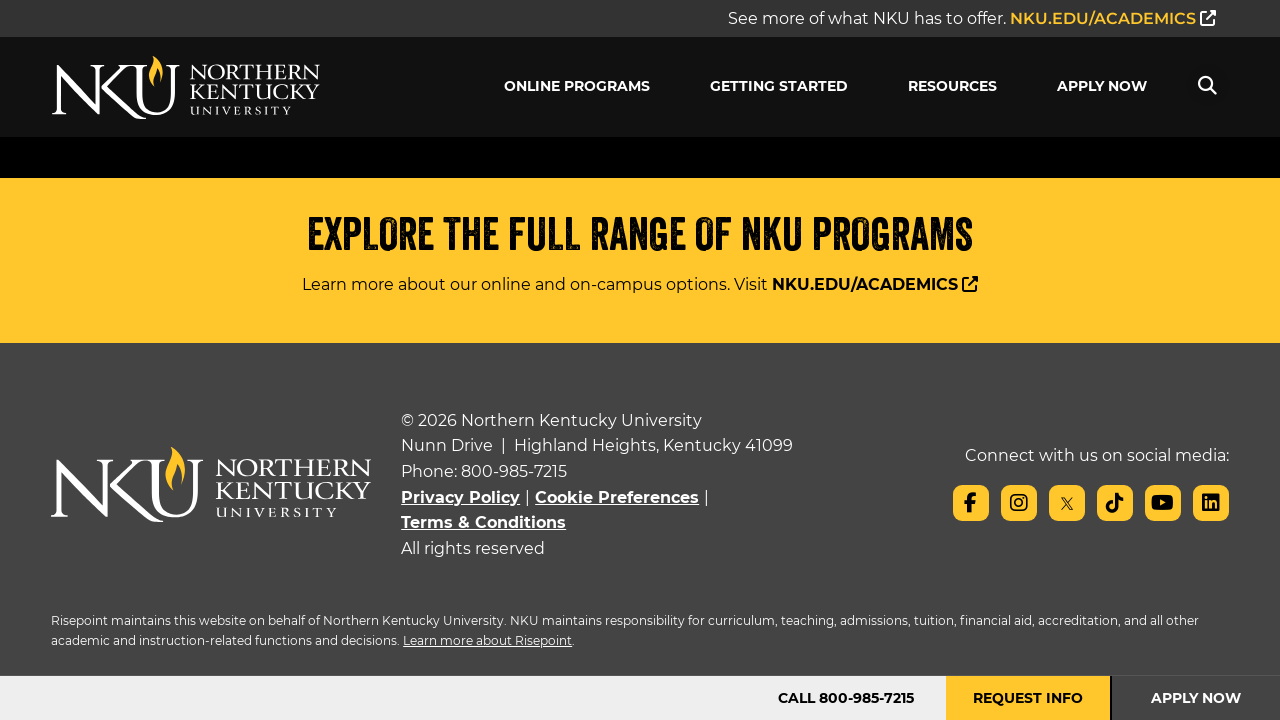

Queried for YouTube social media icon element
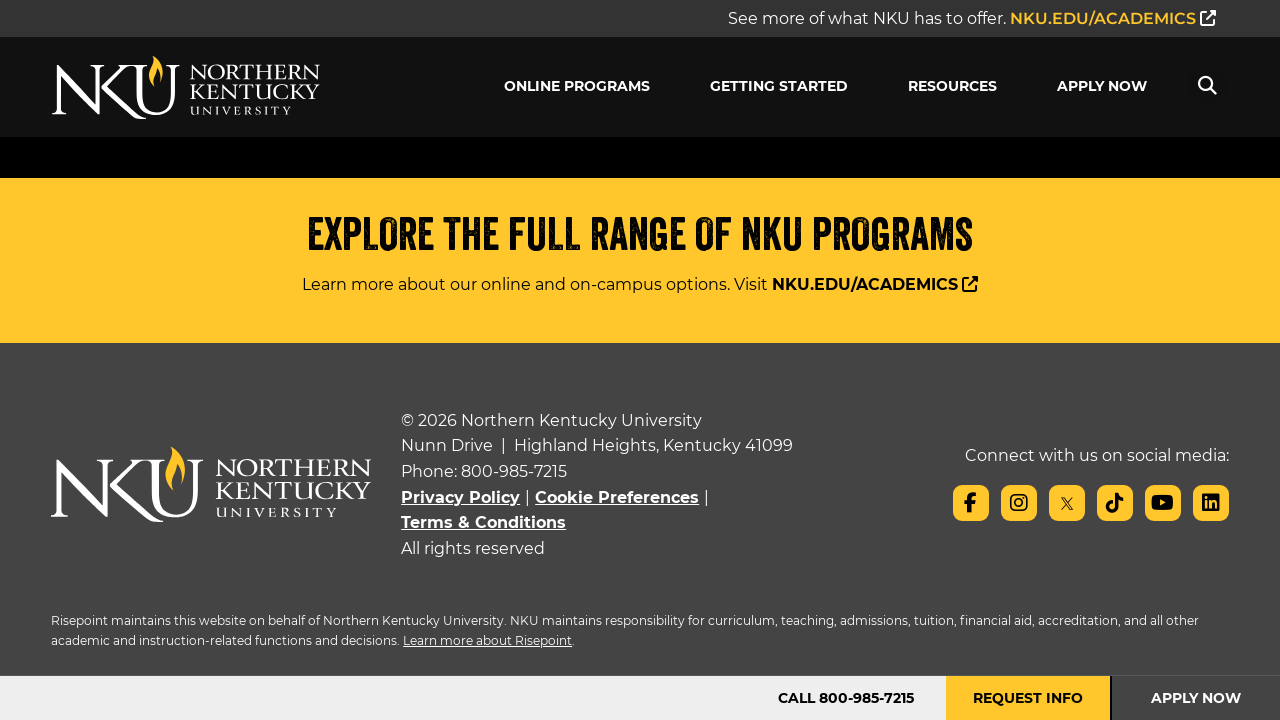

Waited for YouTube link to become visible
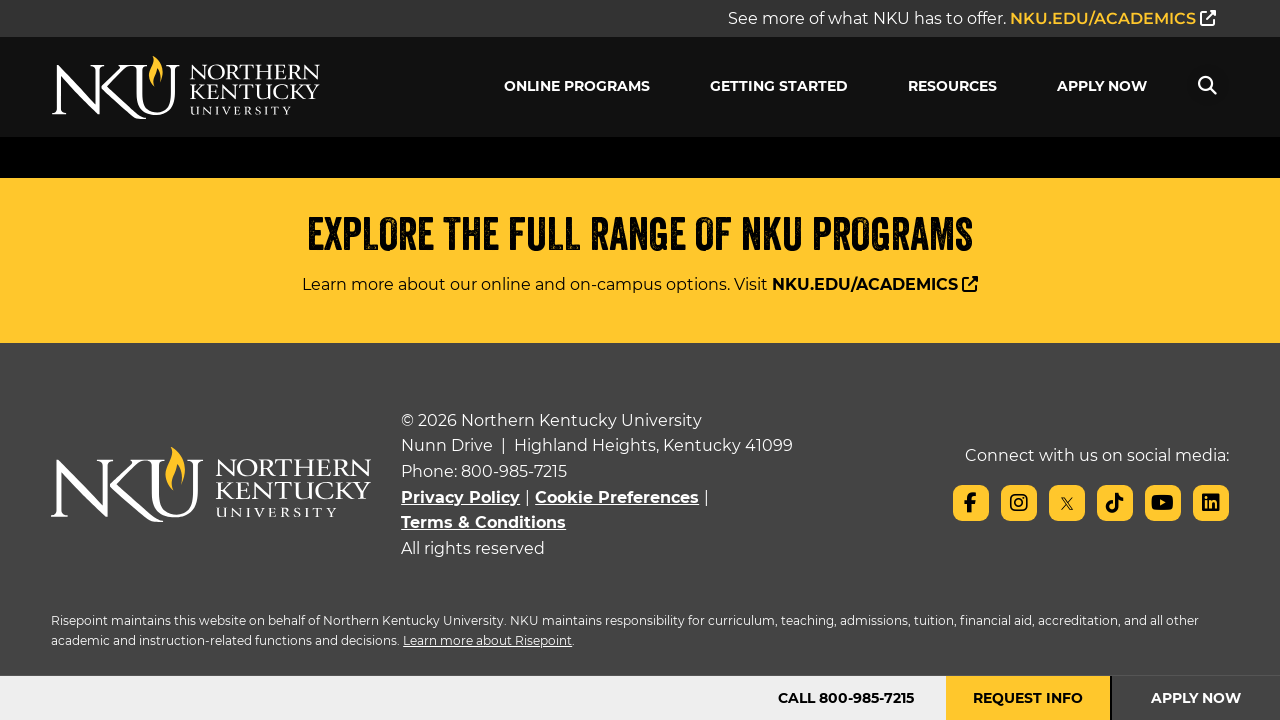

Retrieved href attribute for YouTube: https://www.youtube.com/user/nku
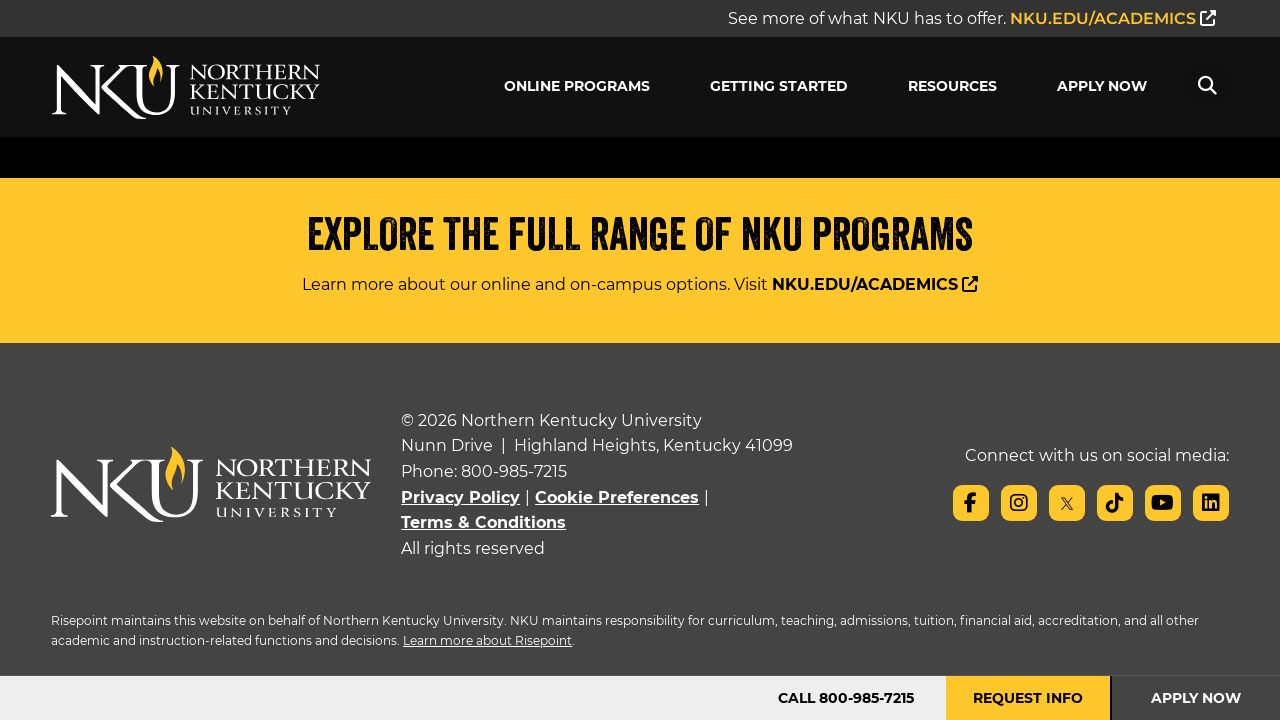

Verified YouTube href matches expected URL: https://www.youtube.com/user/nku
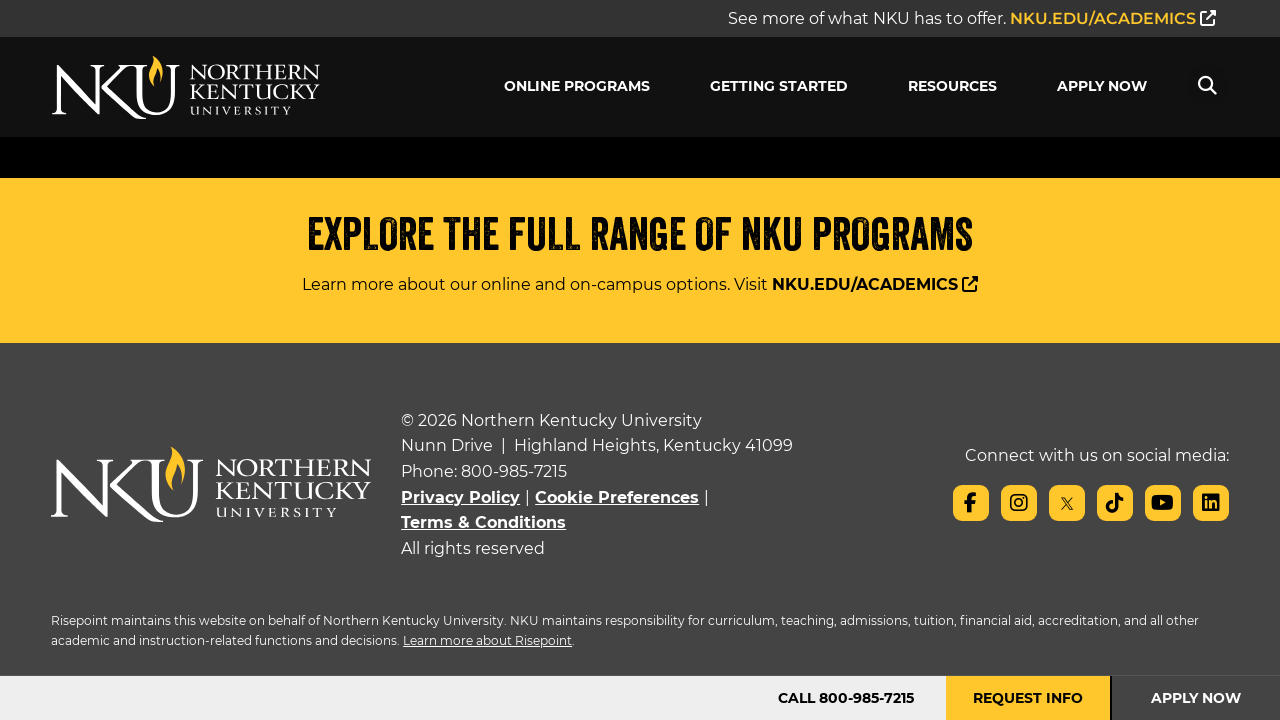

Queried for LinkedIn social media icon element
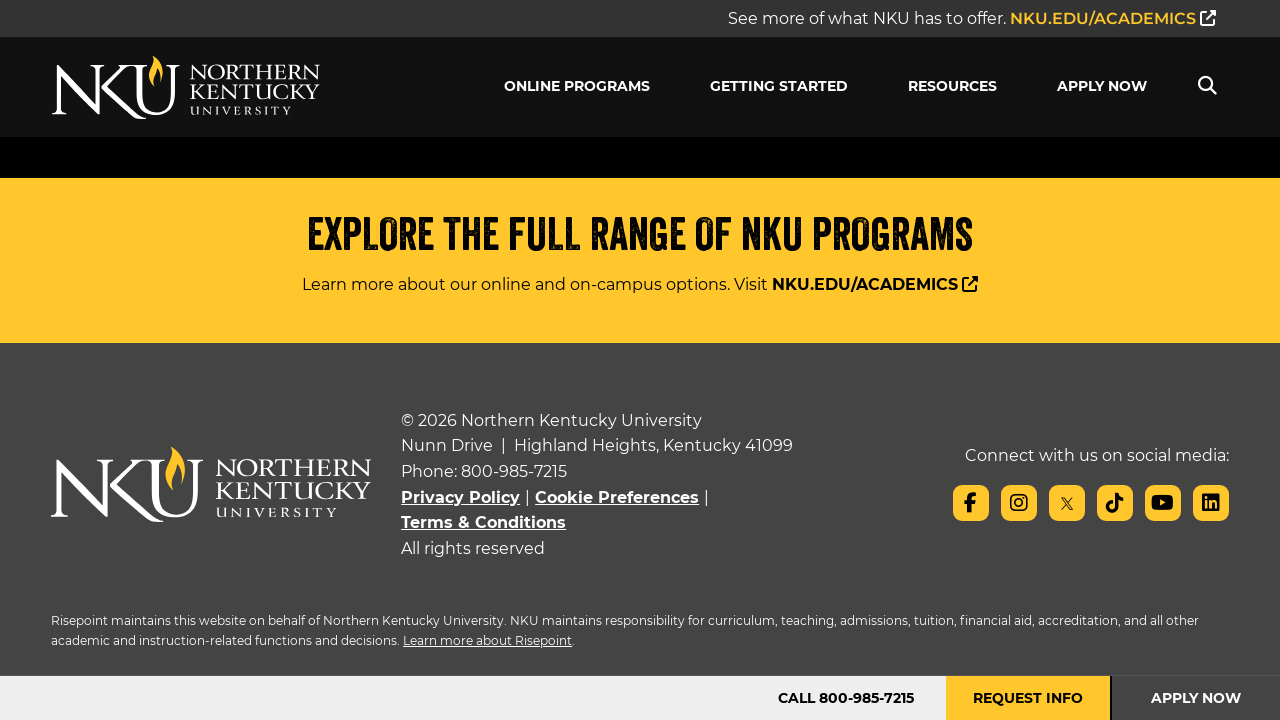

Waited for LinkedIn link to become visible
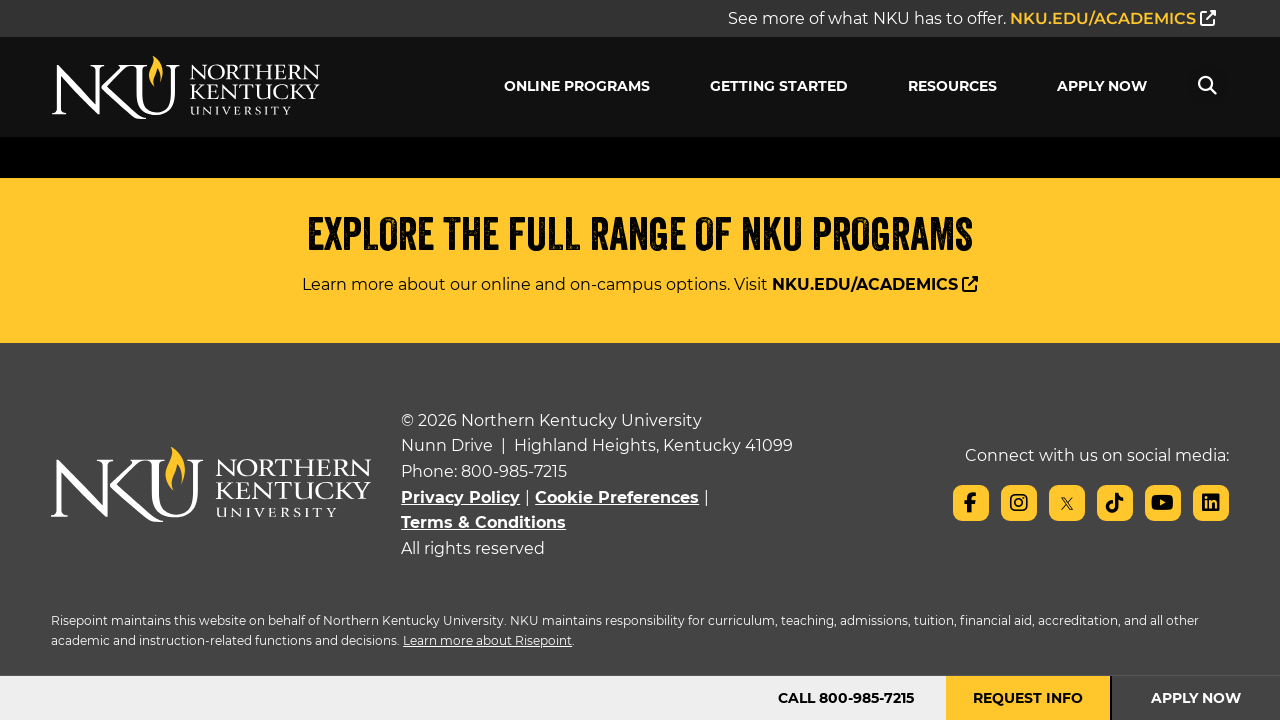

Retrieved href attribute for LinkedIn: https://www.linkedin.com/school/12983/
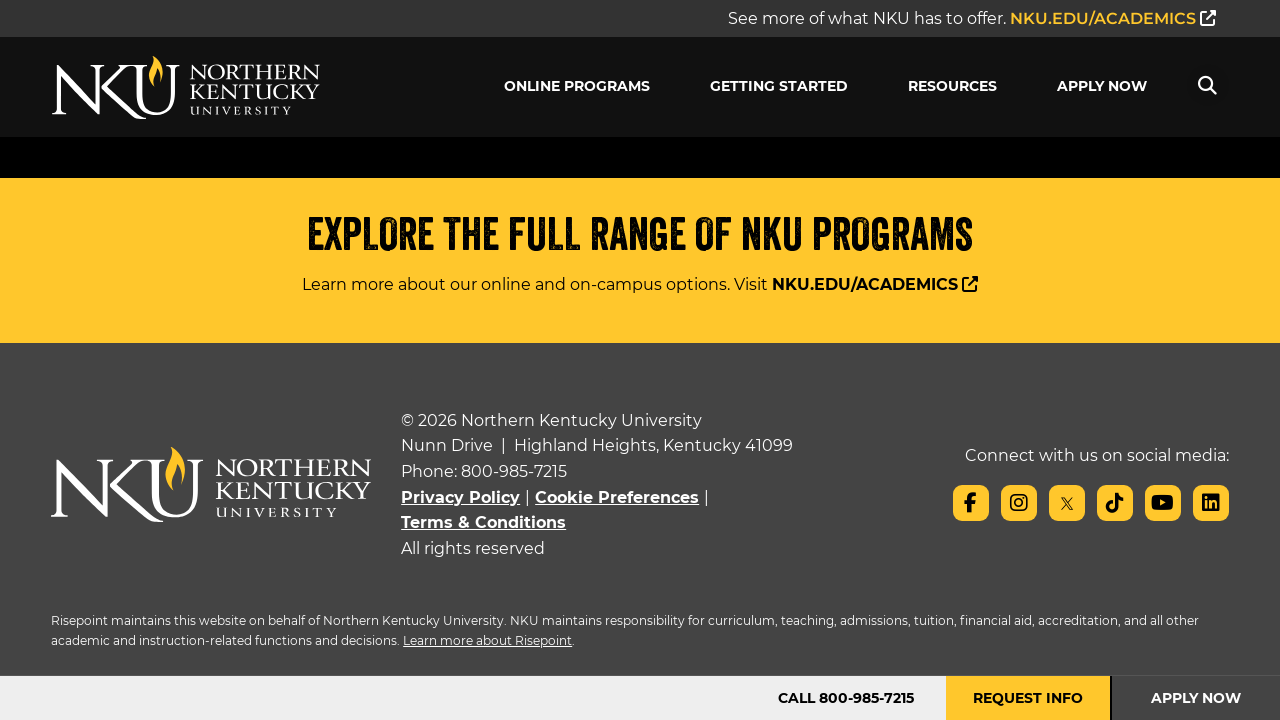

Verified LinkedIn href matches expected URL: https://www.linkedin.com/school/12983/
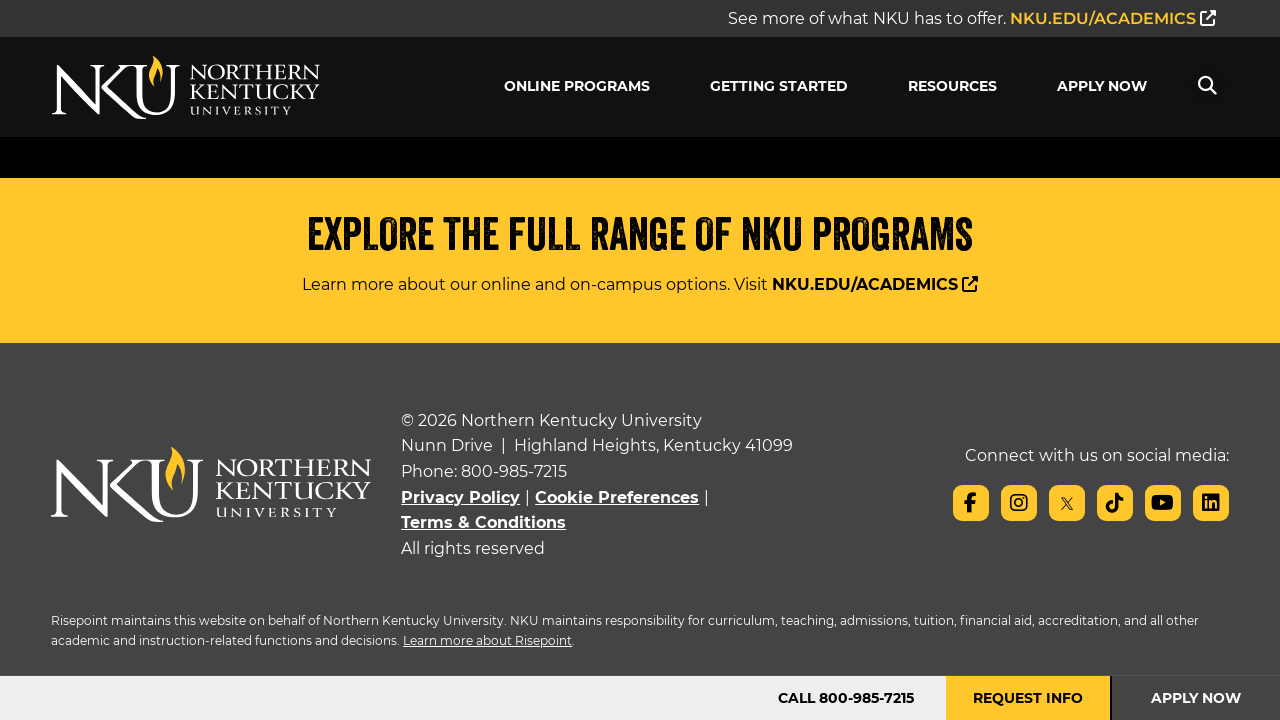

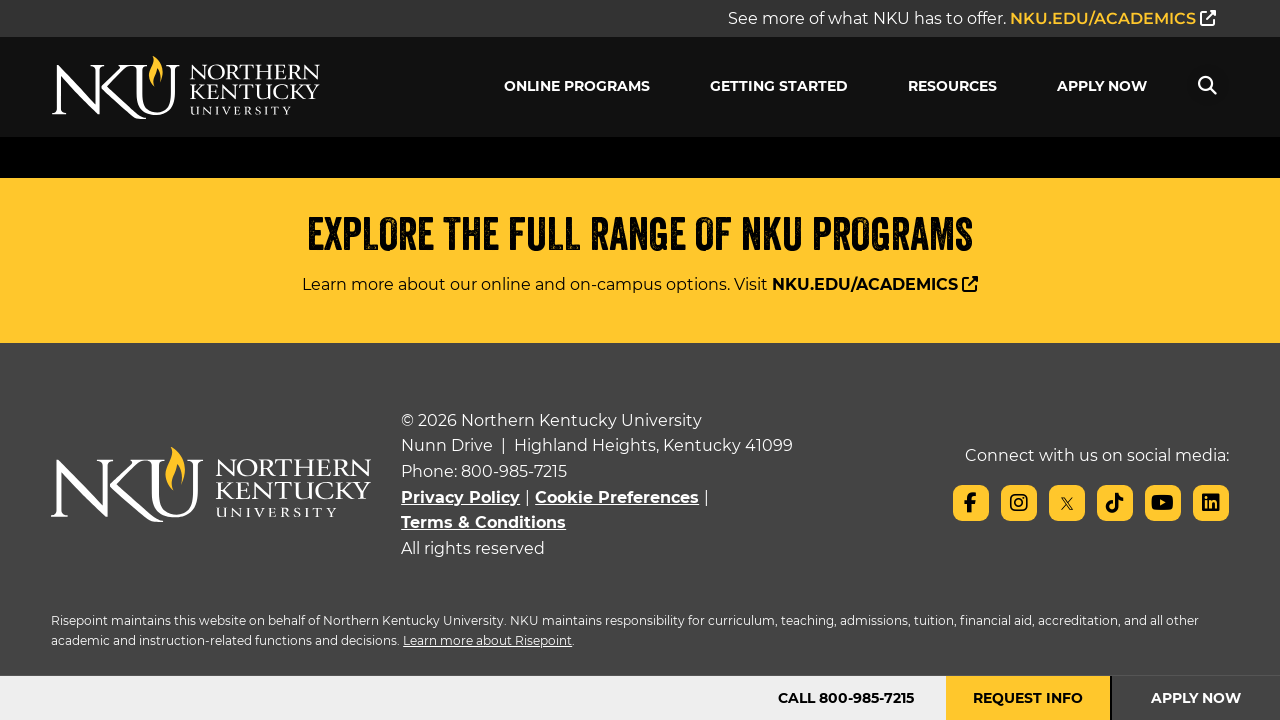